Fills out a form with name, email, and address fields, then submits it

Starting URL: https://demoqa.com/text-box

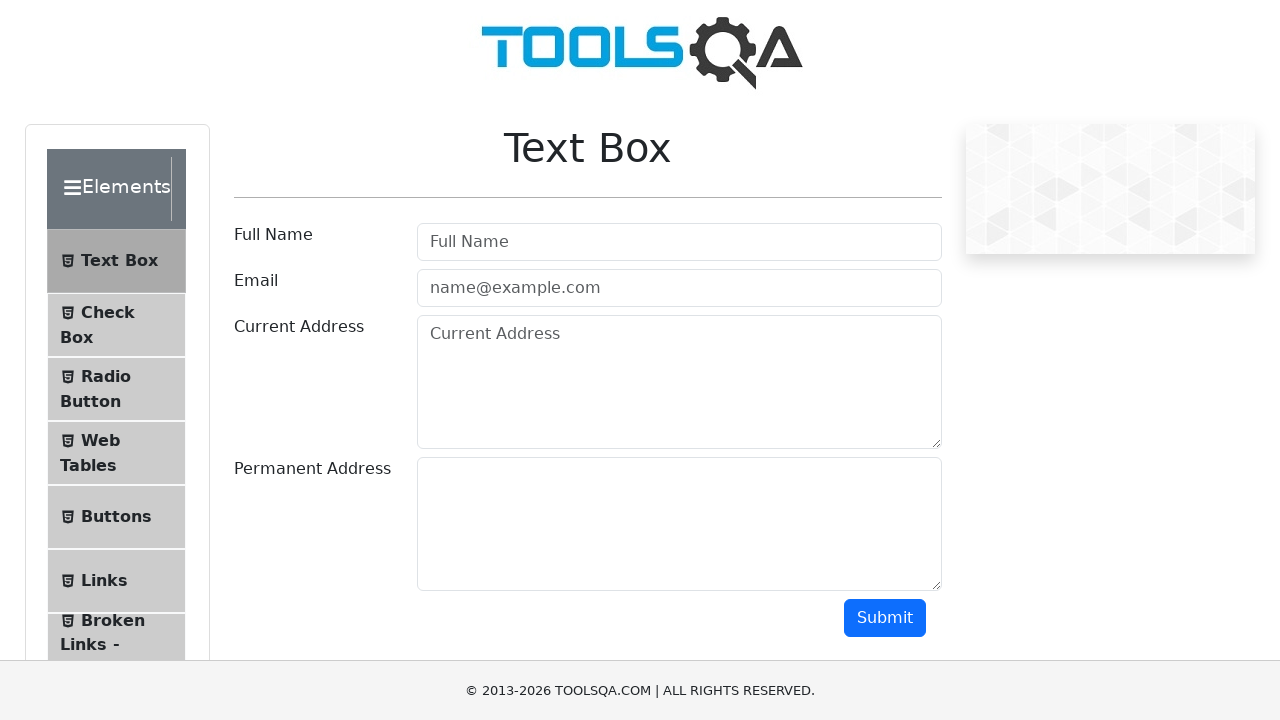

Filled name field with 'Nargiza' on #userName
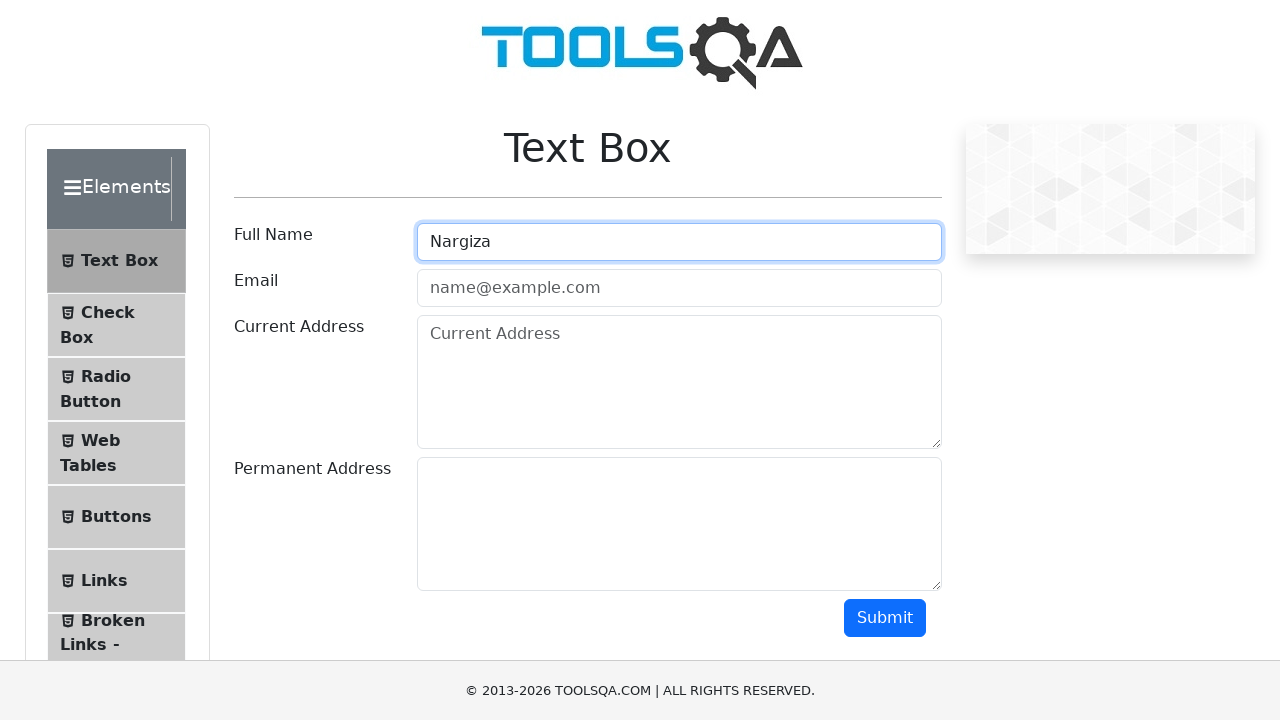

Filled email field with 'nargizaknd210986@gmail.com' on #userEmail
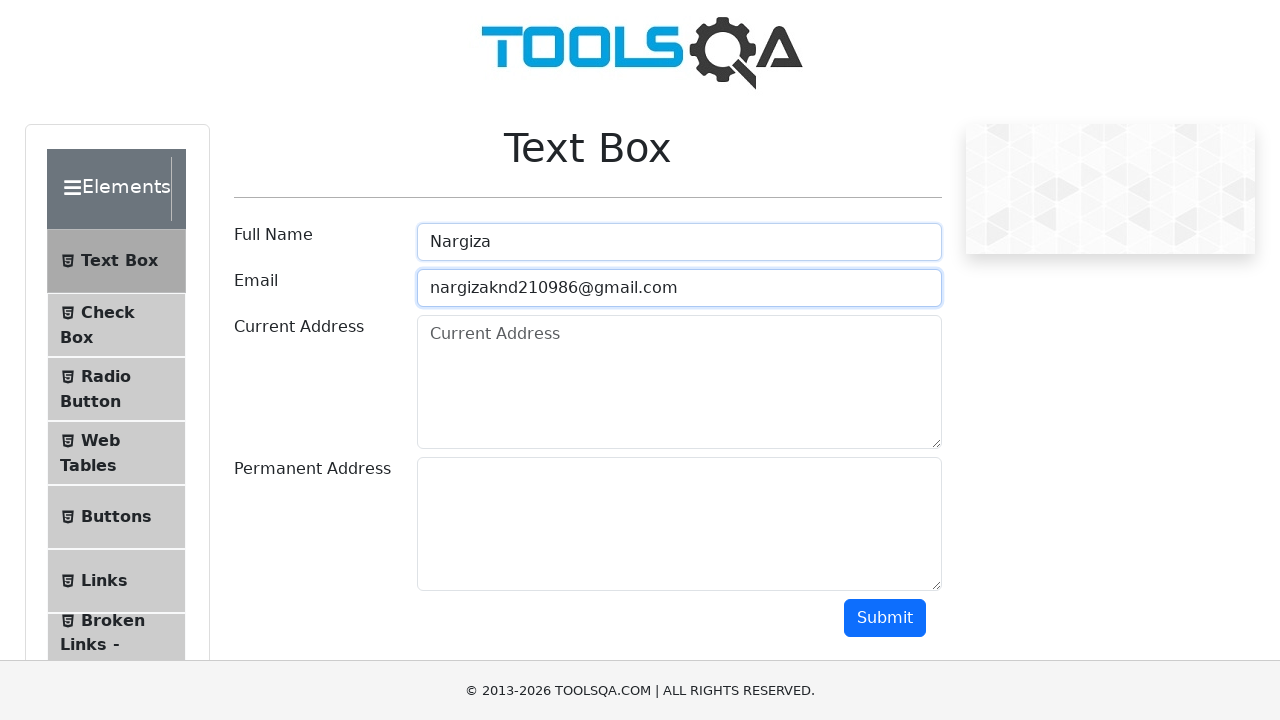

Filled current address field with '21 Pushkina St, Tokmok' on #currentAddress
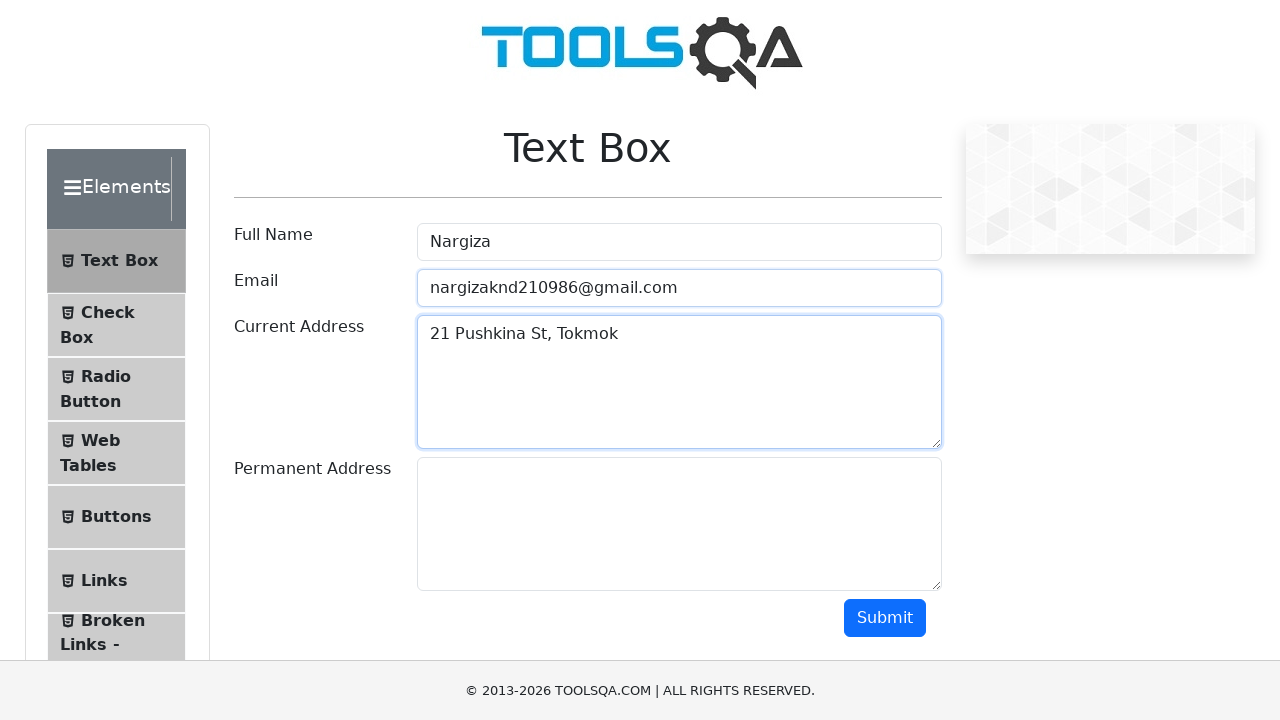

Filled permanent address field with '58 Moskovskaya St, Bishkek' on #permanentAddress
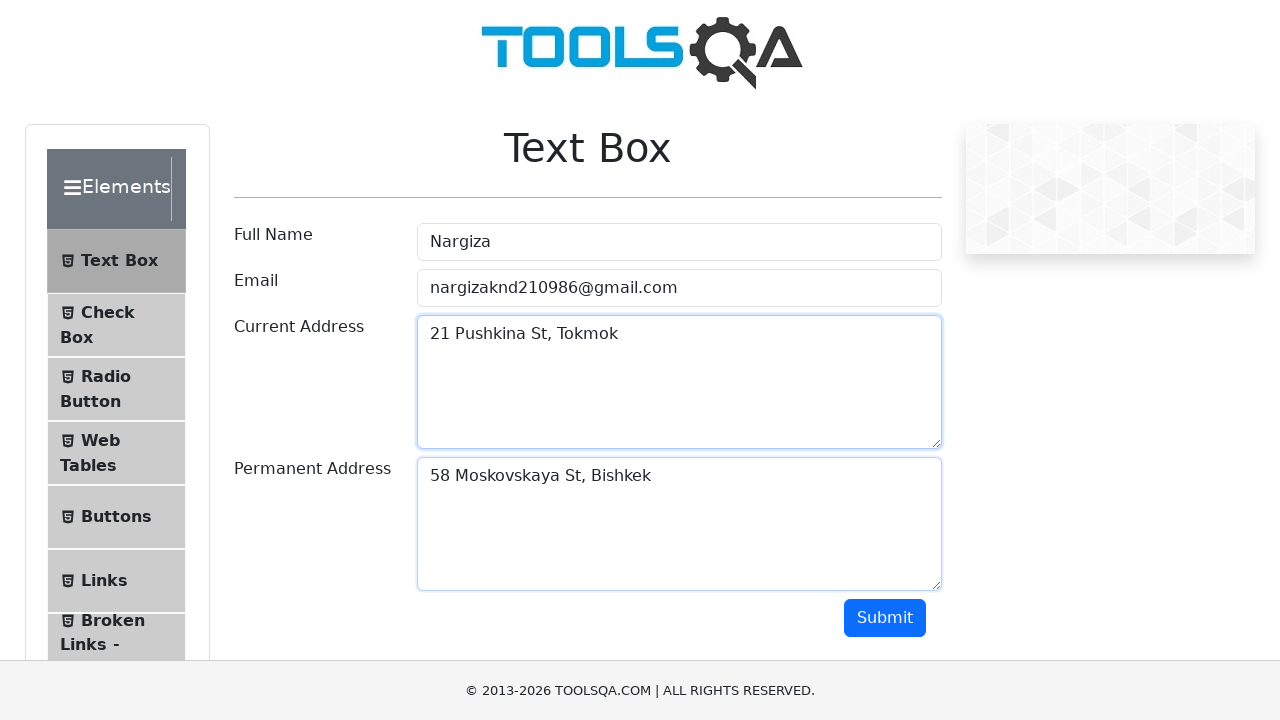

Clicked submit button to submit the form at (885, 618) on #submit
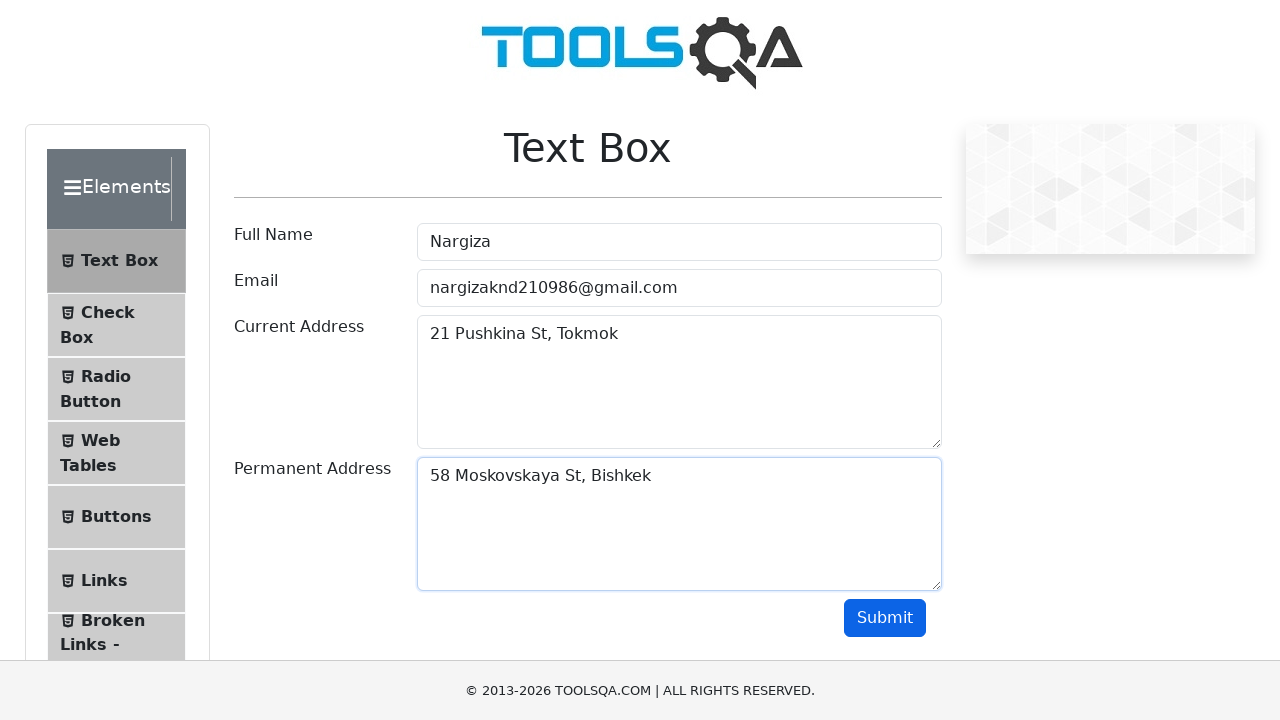

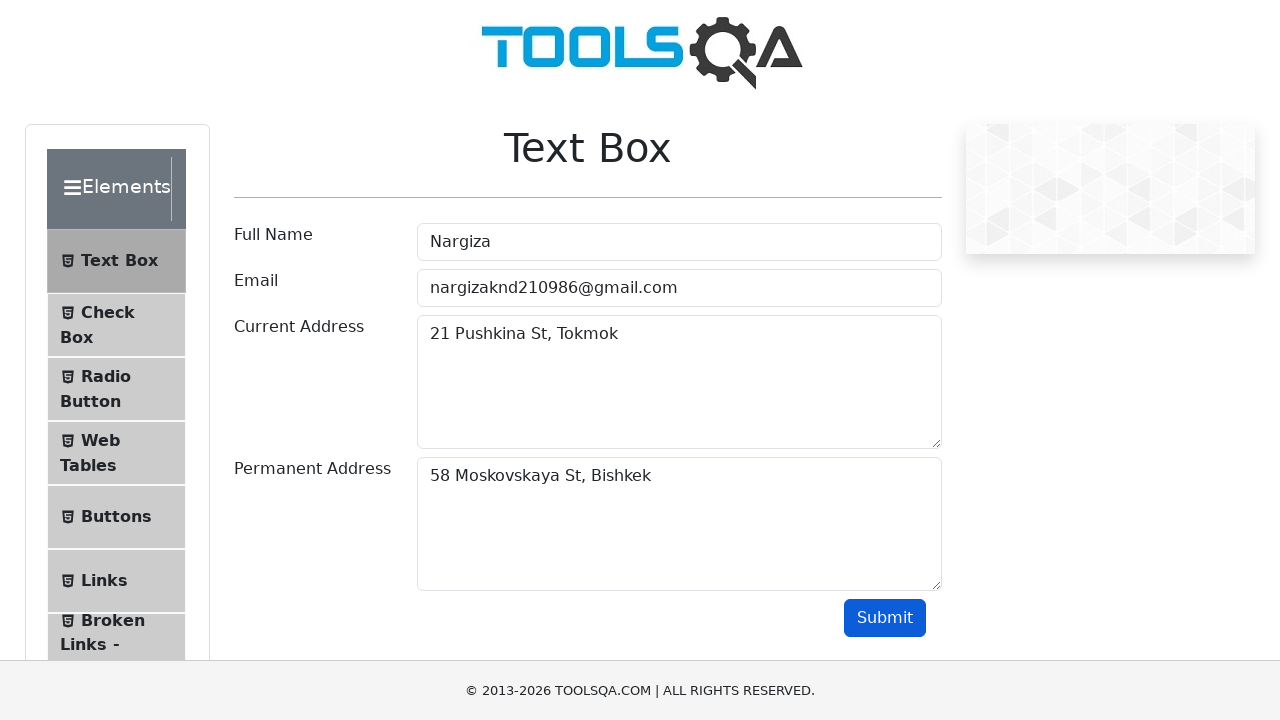